Navigates to yash.com website and verifies the page loads by checking the title

Starting URL: http://www.yash.com

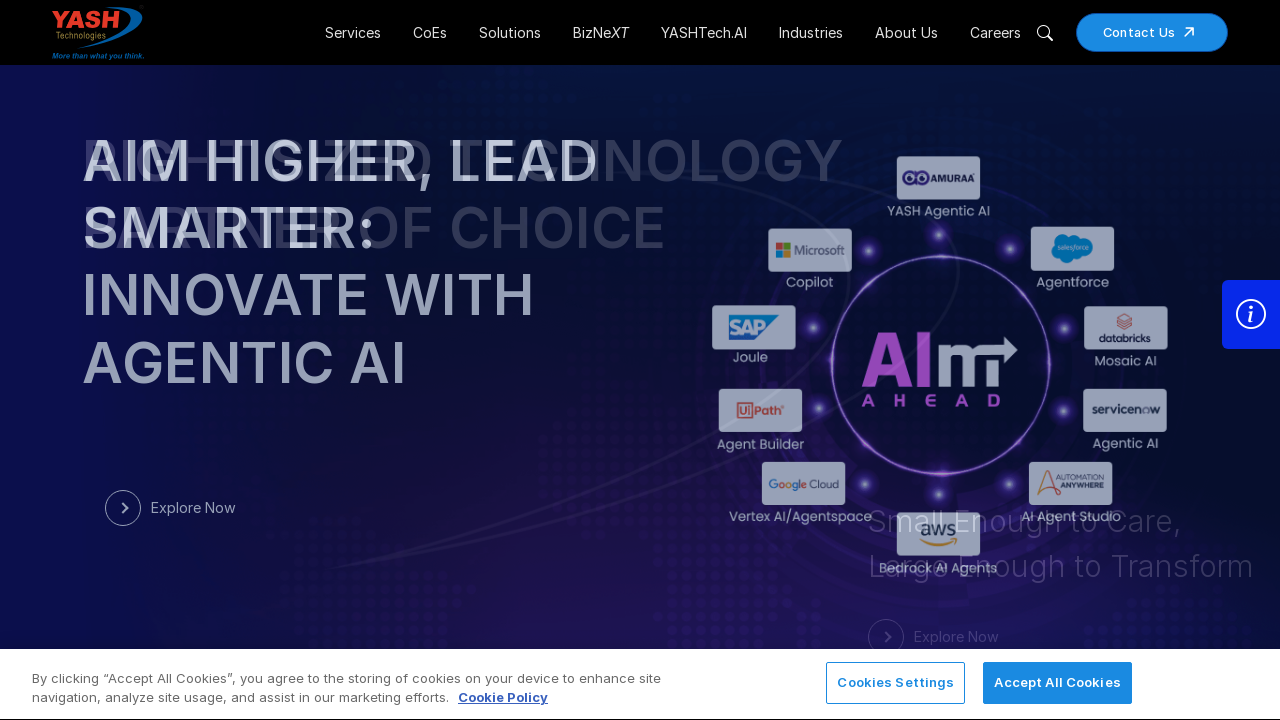

Navigated to http://www.yash.com
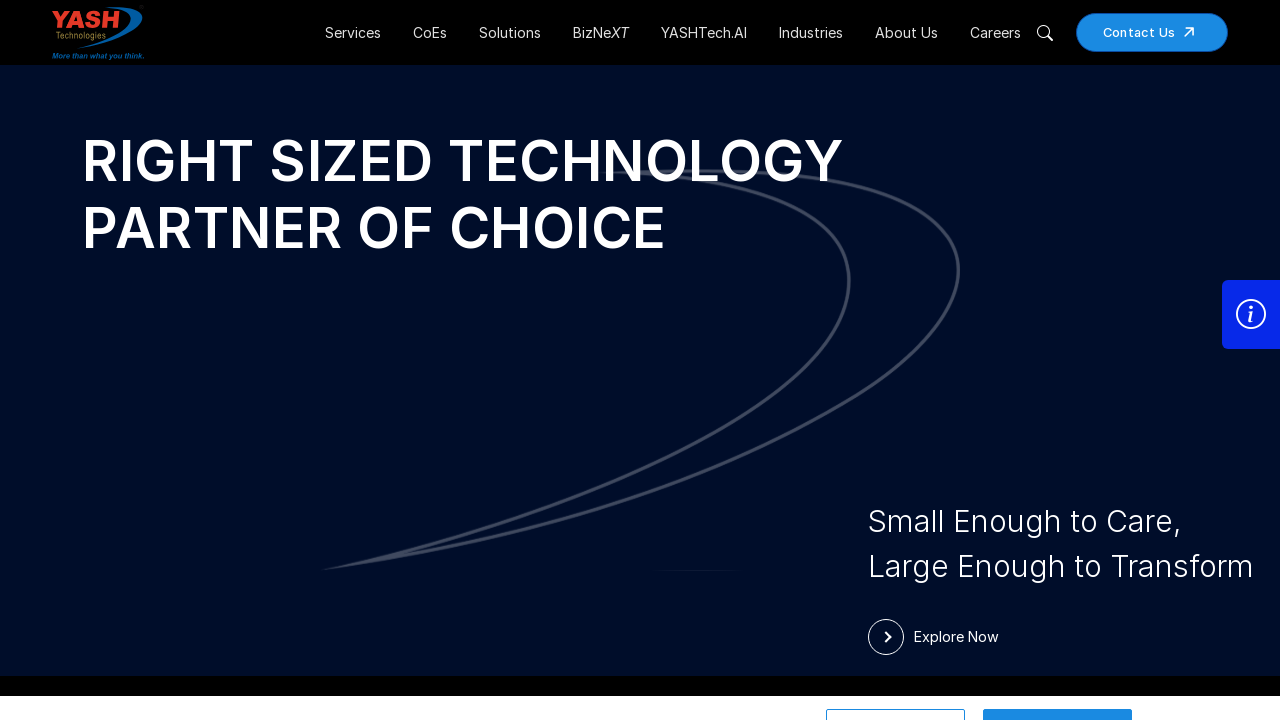

Page fully loaded (domcontentloaded state reached)
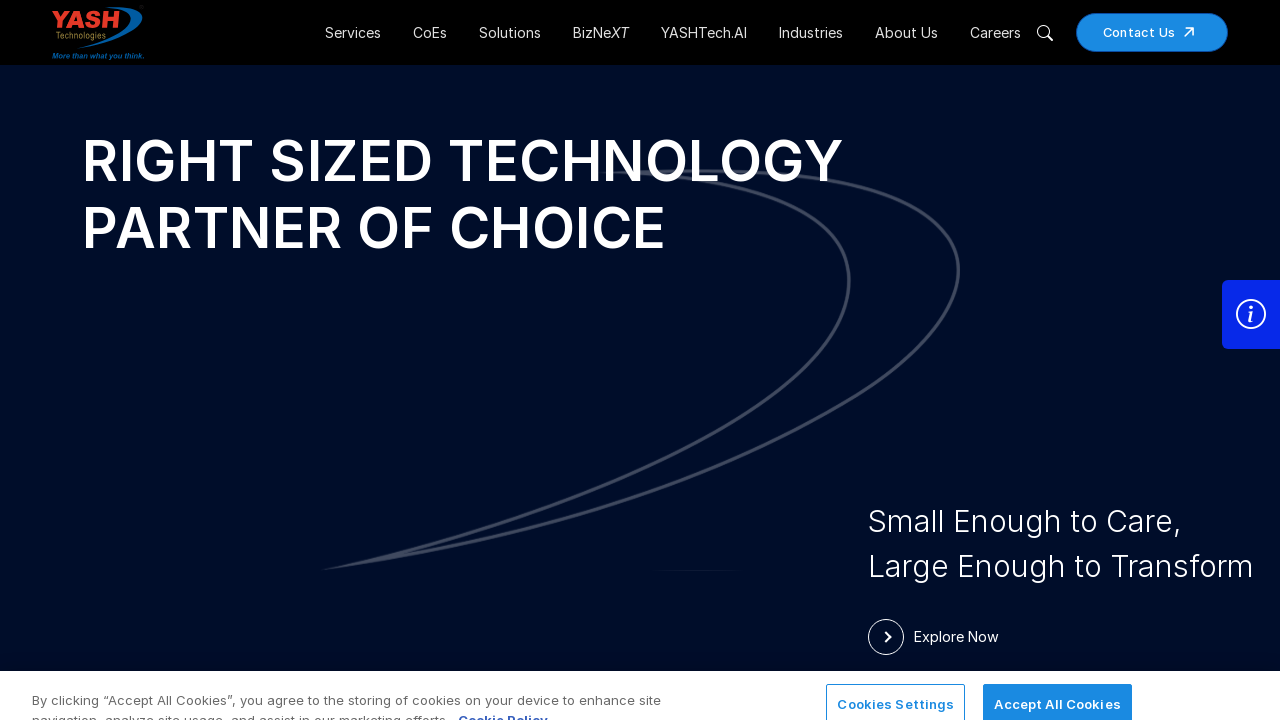

Retrieved page title: 'YASH Technologies | Digital Solutions | IT Solutions'
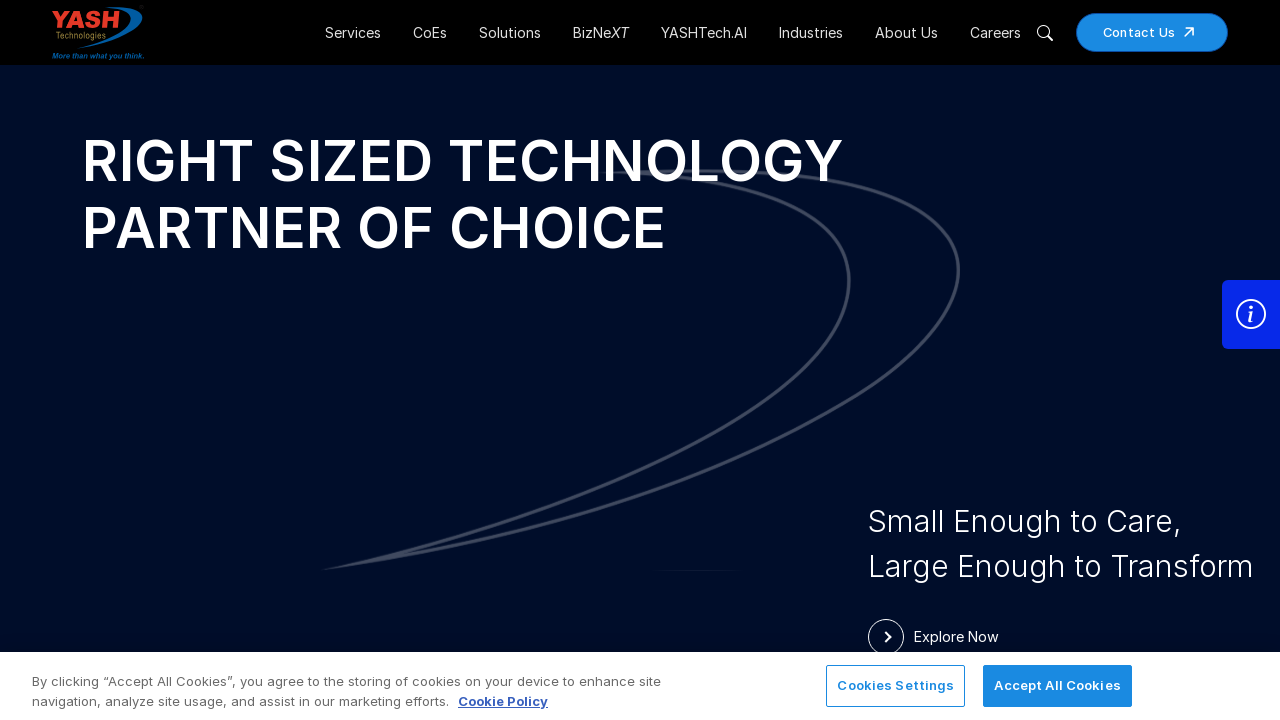

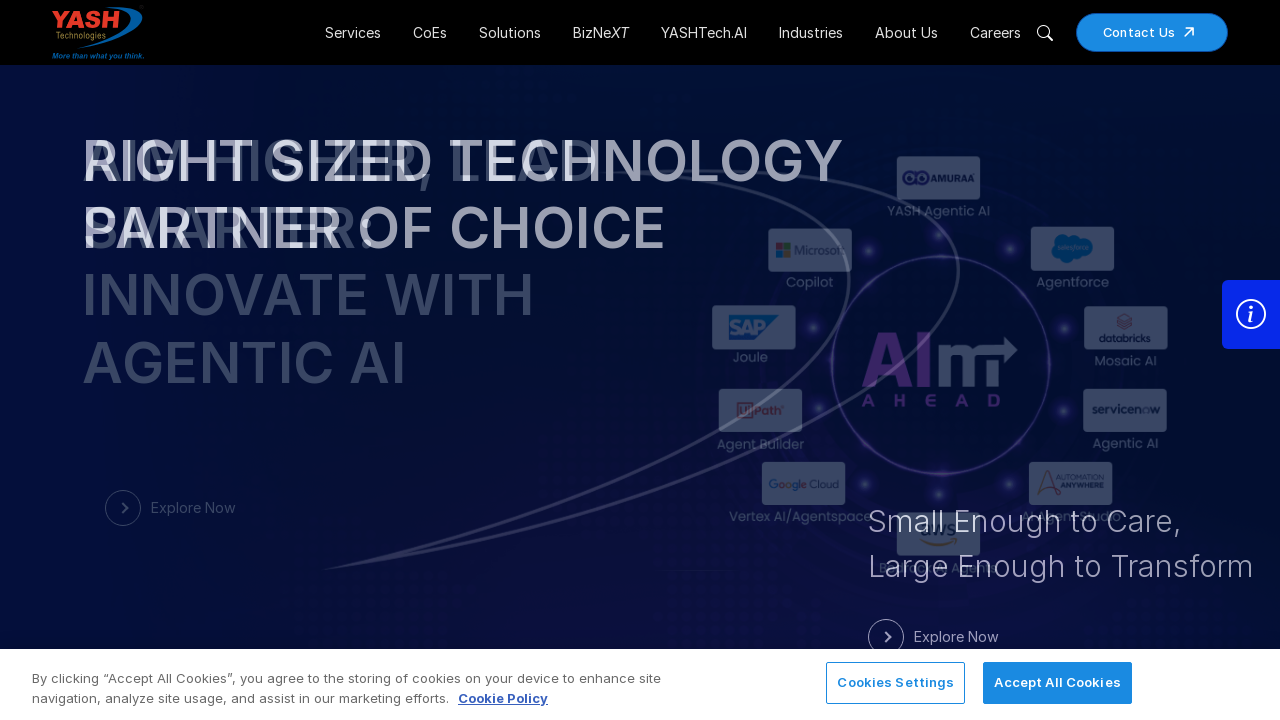